Tests alert and confirmation dialog handling by triggering different popup types and interacting with them

Starting URL: https://rahulshettyacademy.com/AutomationPractice/

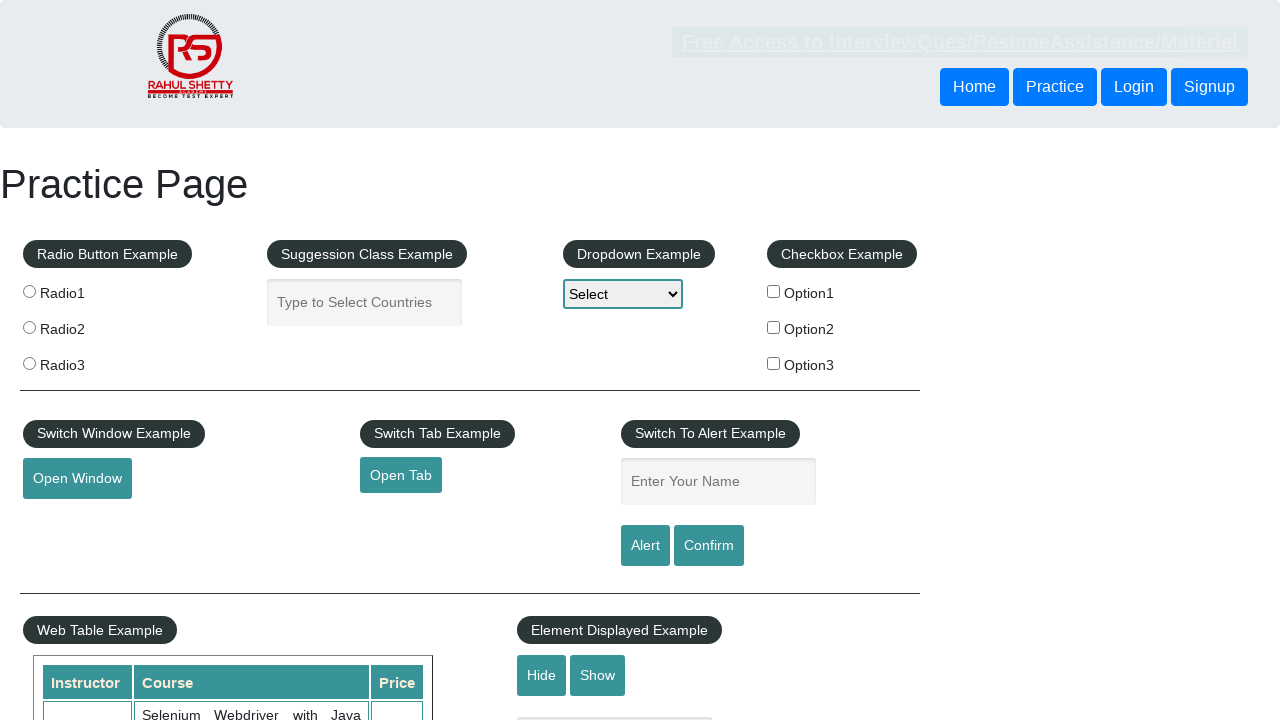

Filled name field with 'Dan' for alert test on #name
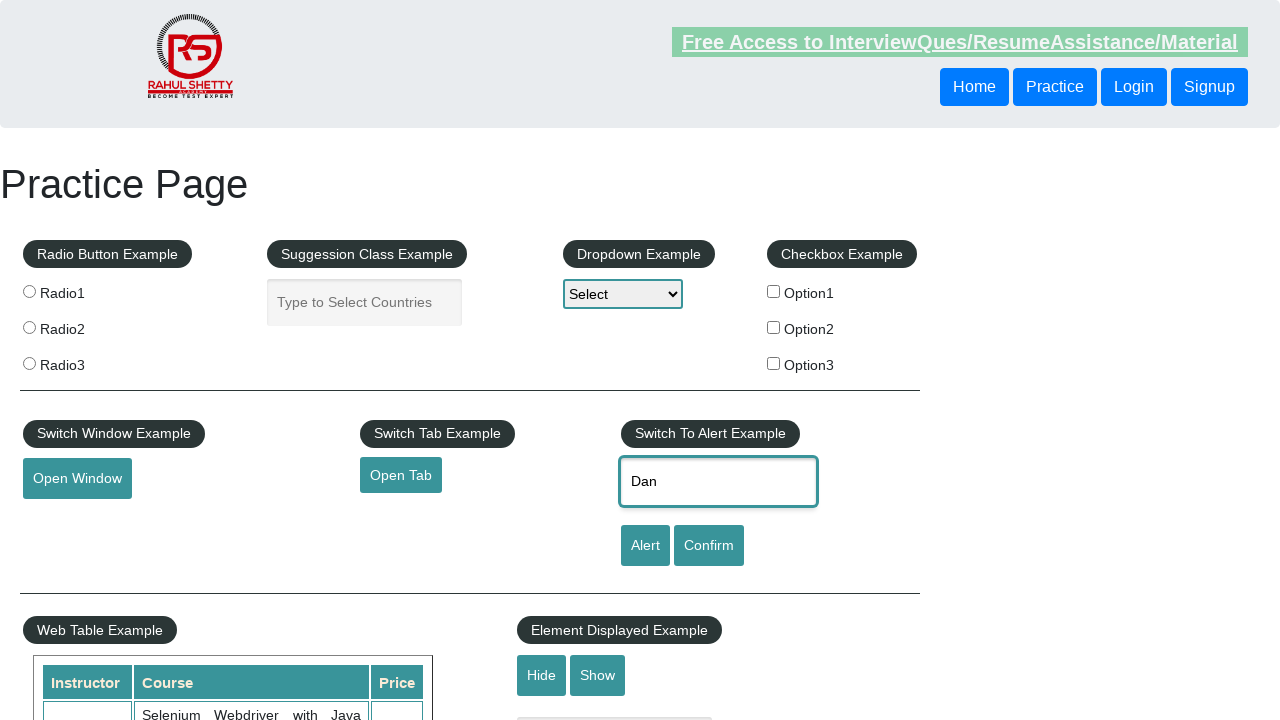

Clicked alert button to trigger alert dialog at (645, 546) on #alertbtn
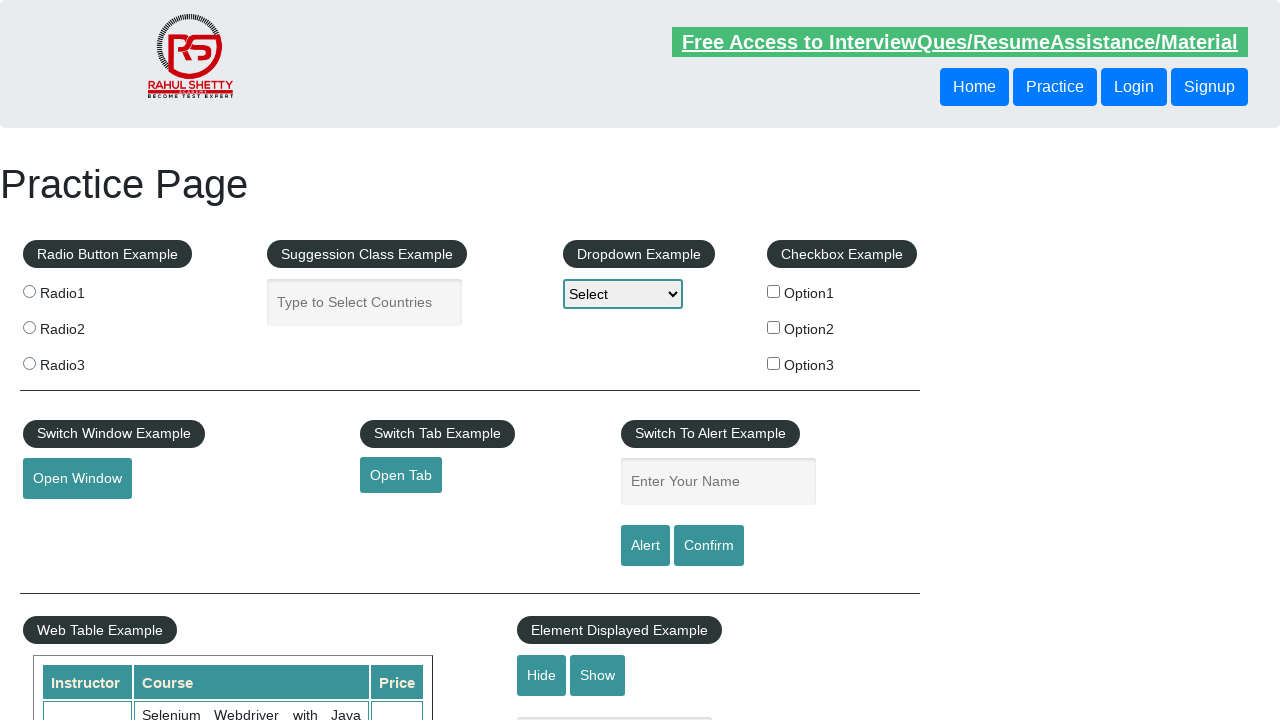

Set up dialog handler to accept alert popup
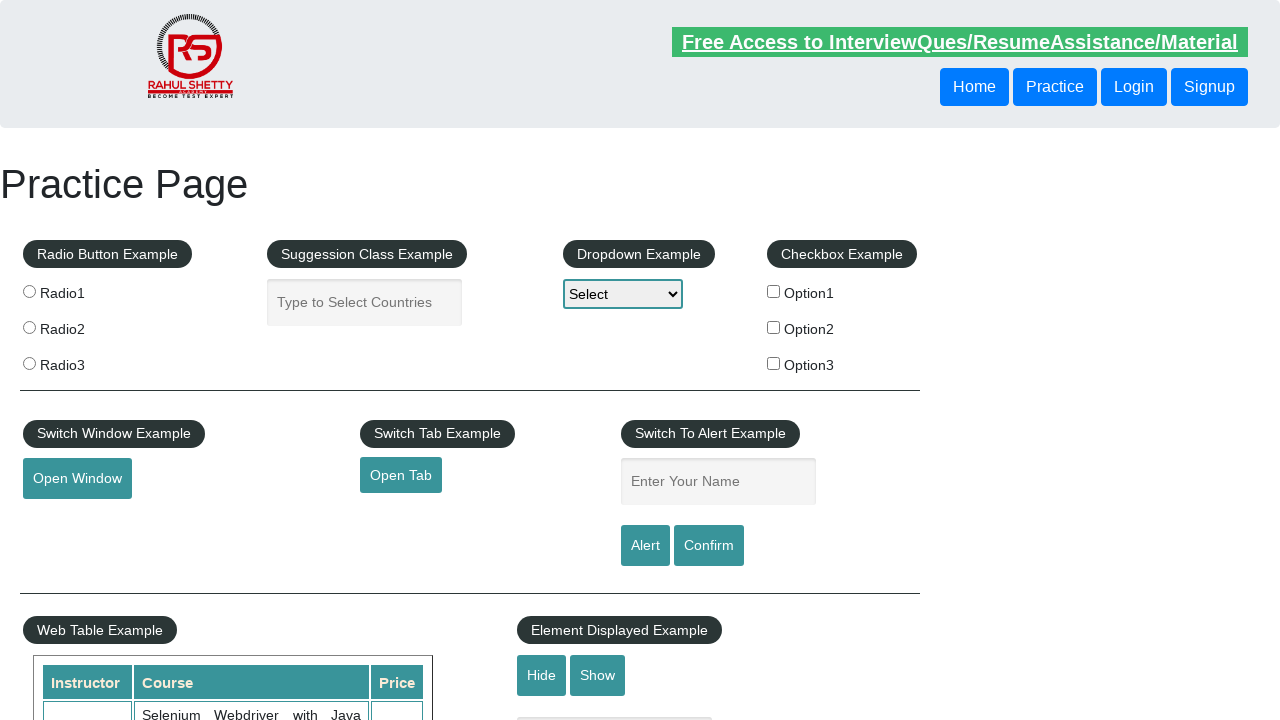

Filled name field with 'Dan' for confirmation test on #name
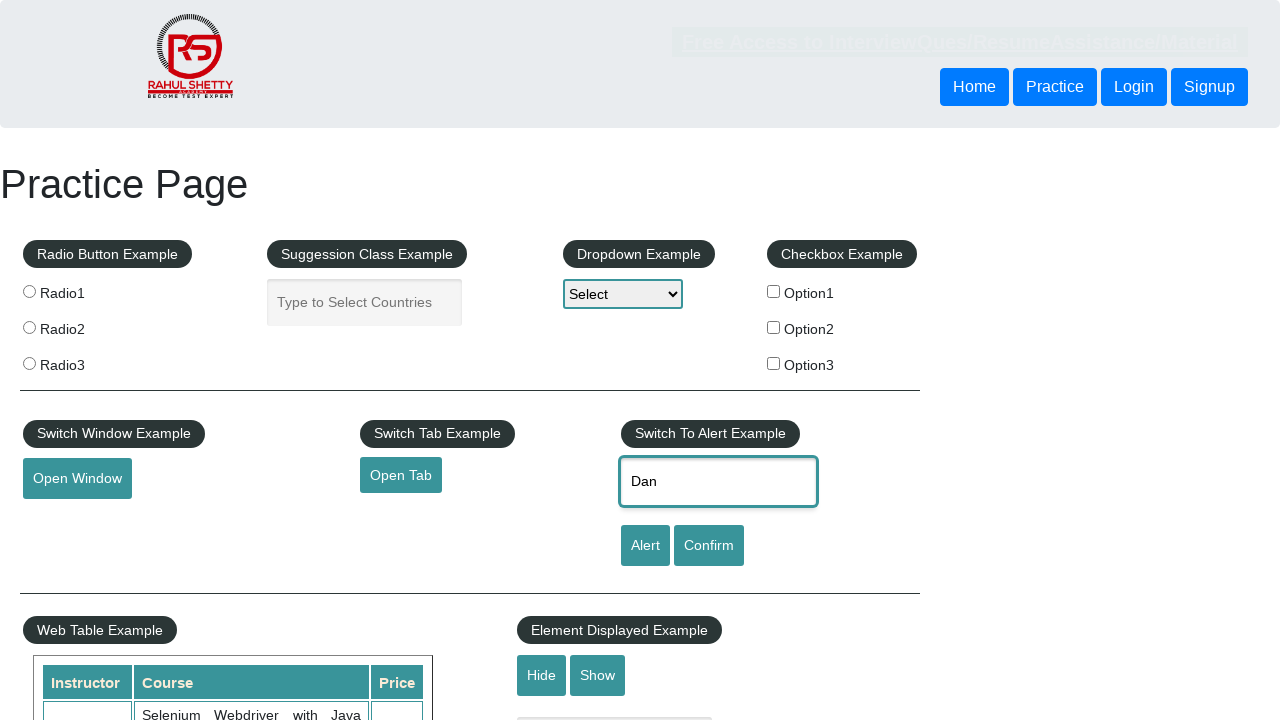

Clicked confirm button to trigger confirmation dialog at (709, 546) on #confirmbtn
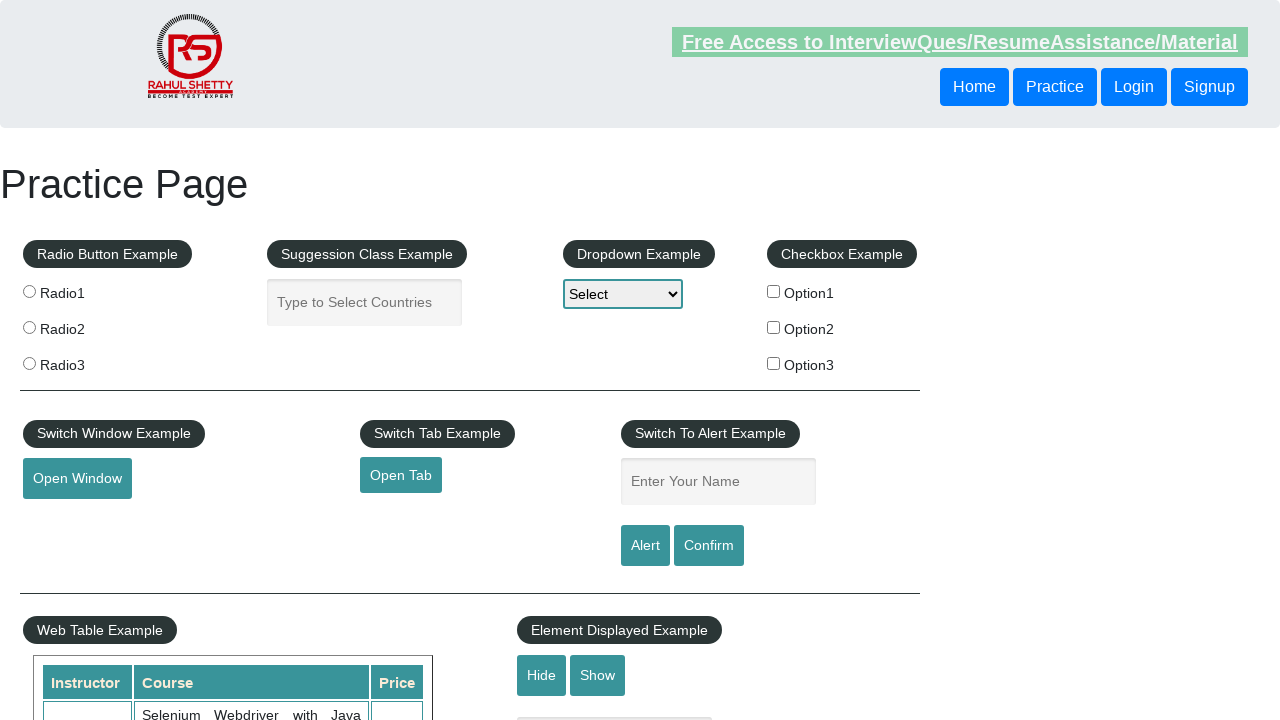

Set up dialog handler to dismiss confirmation popup
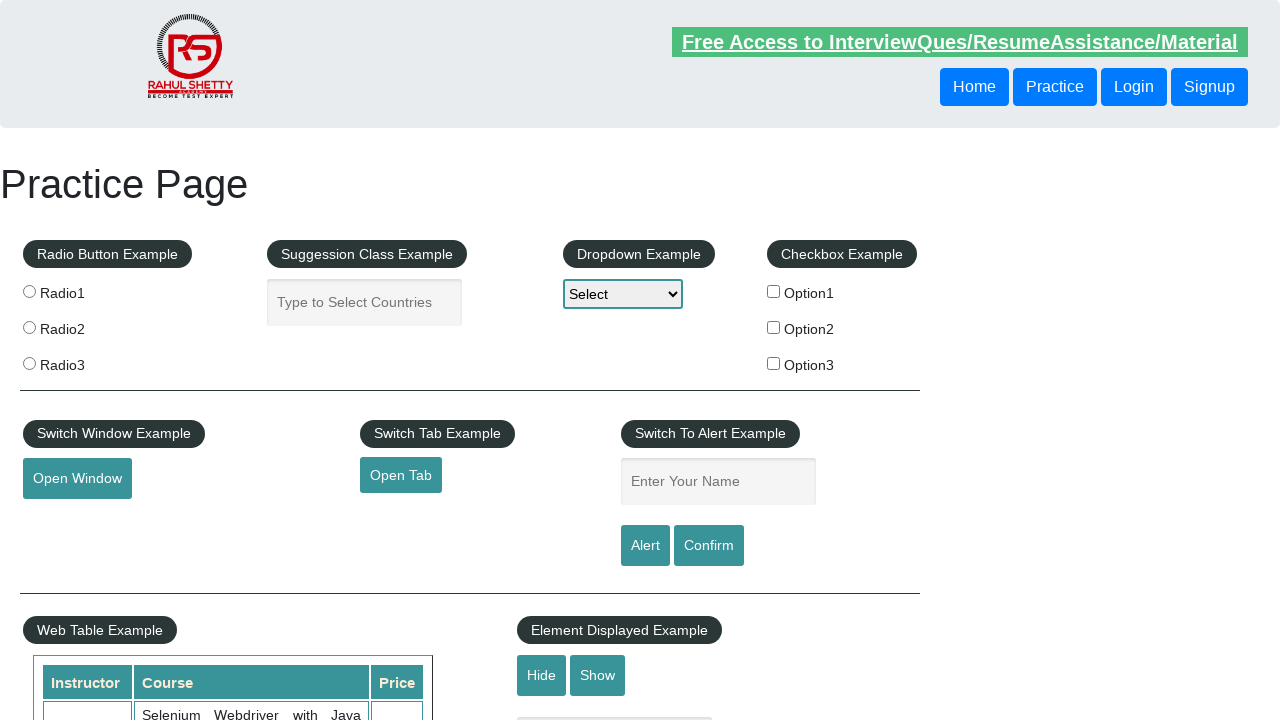

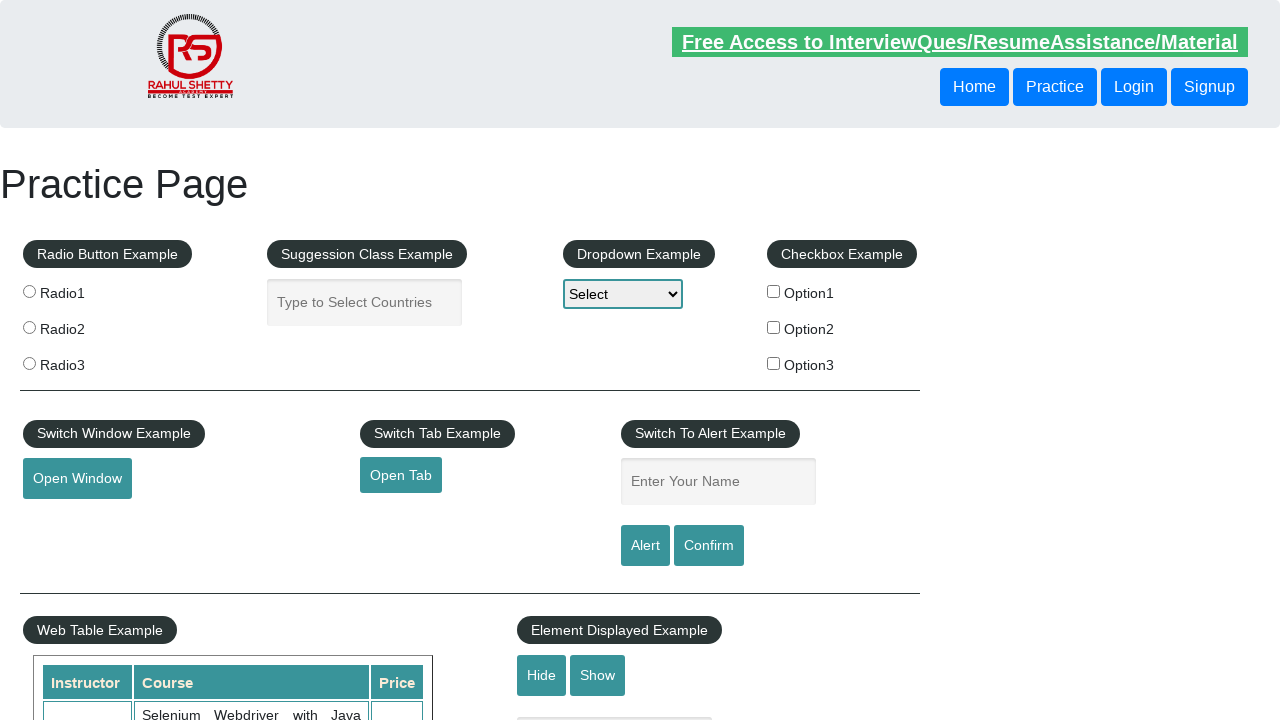